Tests GitHub's advanced search form by filling in search term, repository owner, date filter, and language selection, then submits the form and waits for results to load.

Starting URL: https://github.com/search/advanced

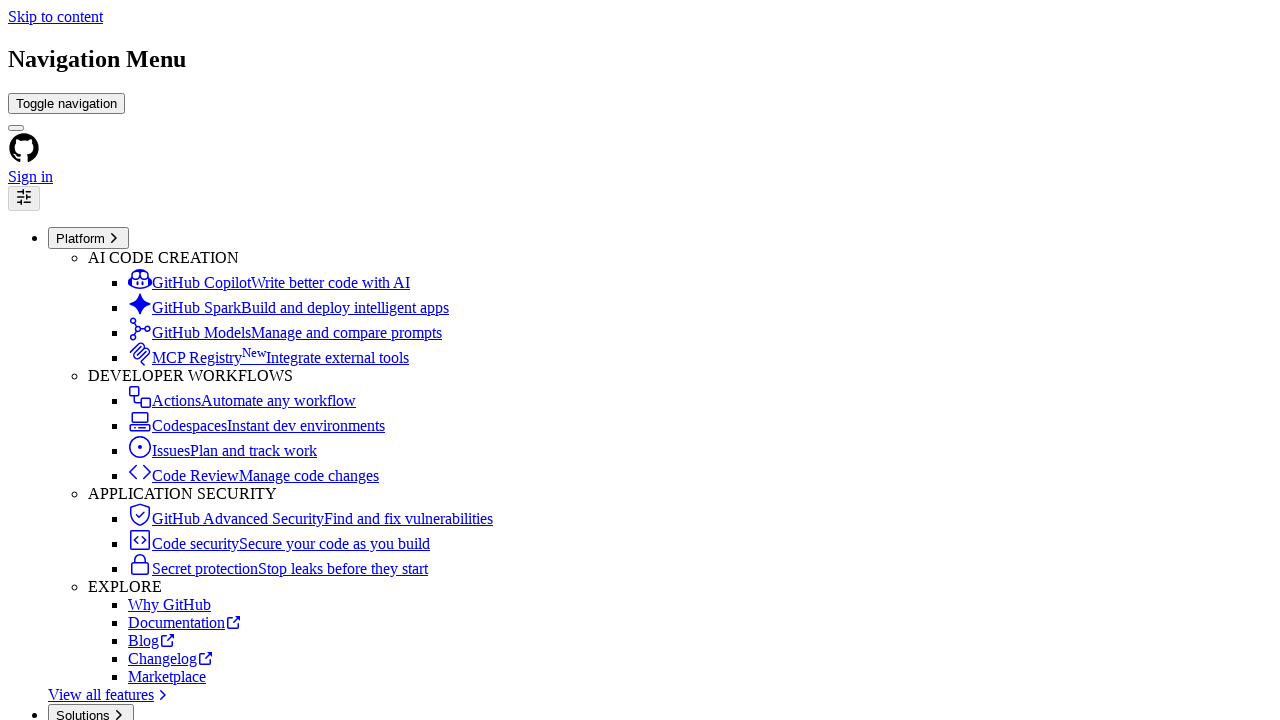

Filled search term field with 'web-scraping' on #adv_code_search input.js-advanced-search-input
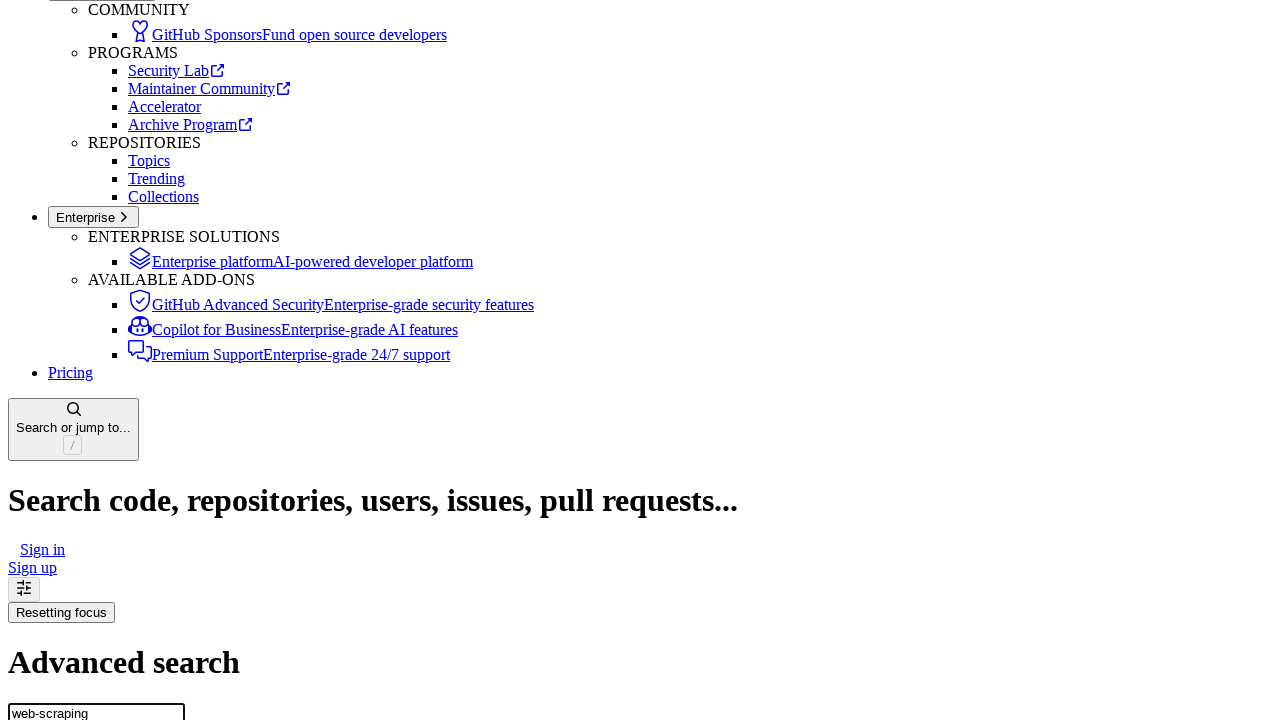

Filled repository owner field with 'microsoft' on #search_from
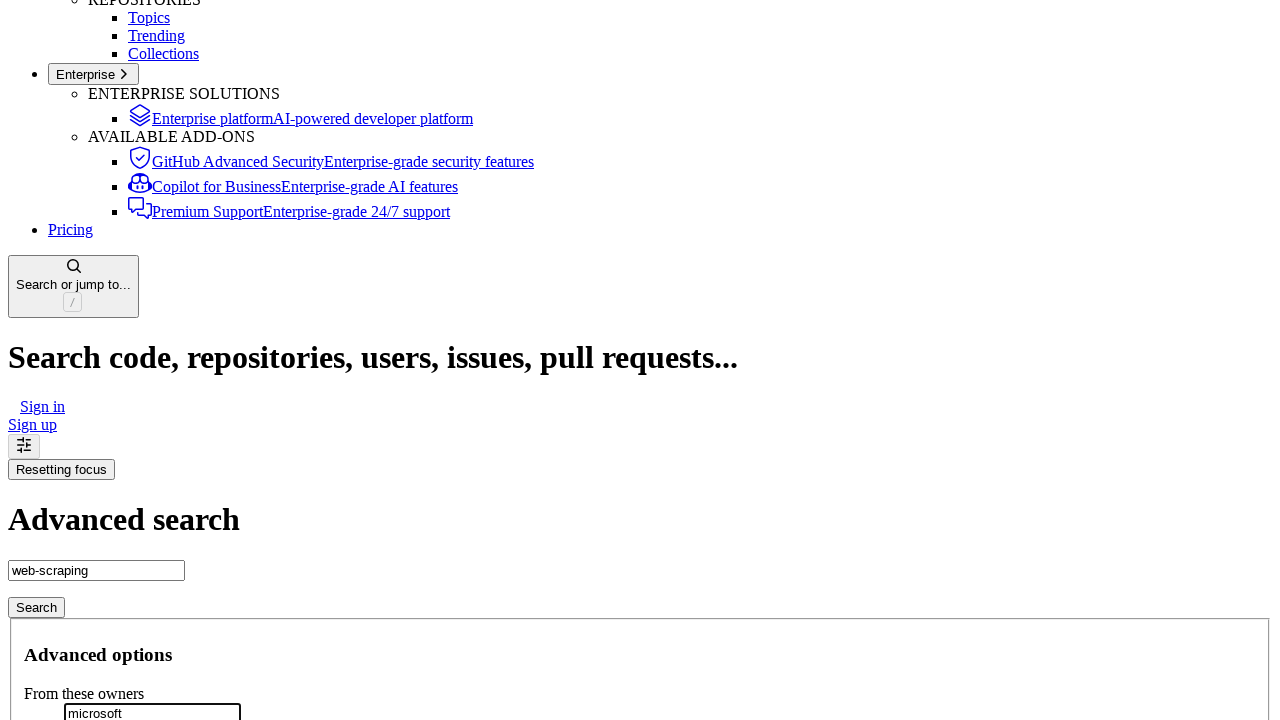

Filled date filter field with '>2020' on #search_date
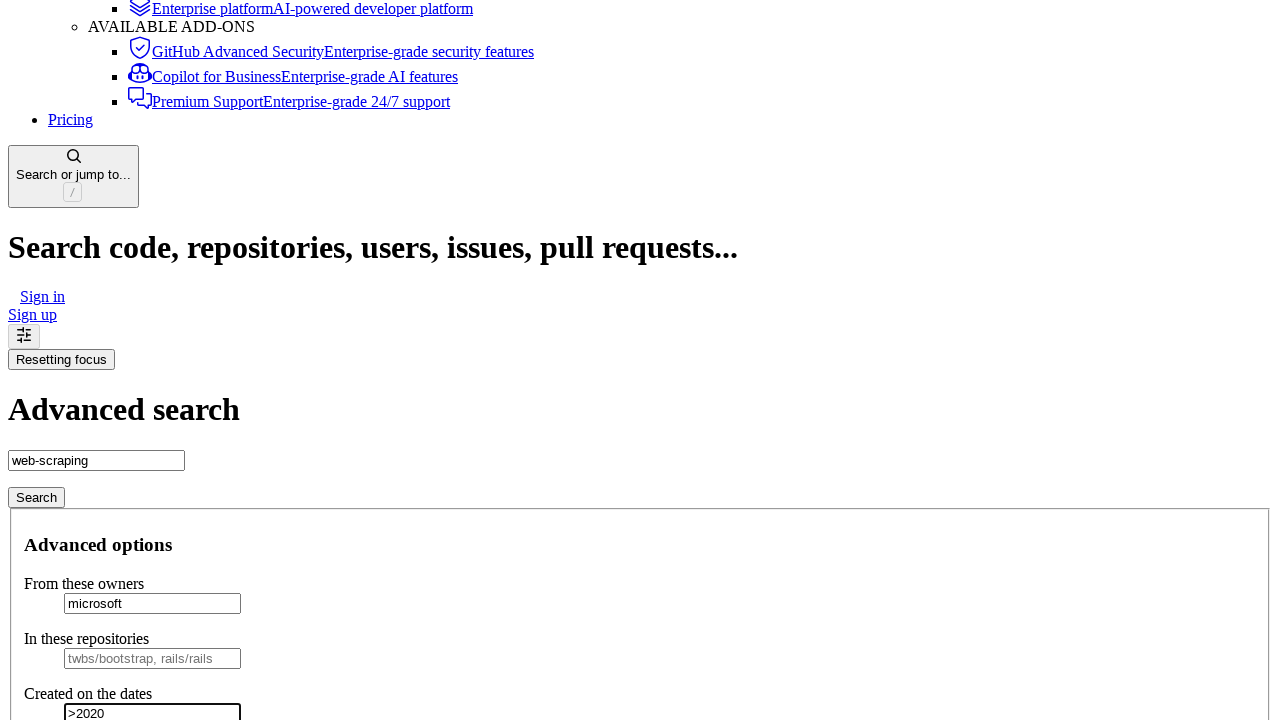

Selected 'Python' as the programming language on select#search_language
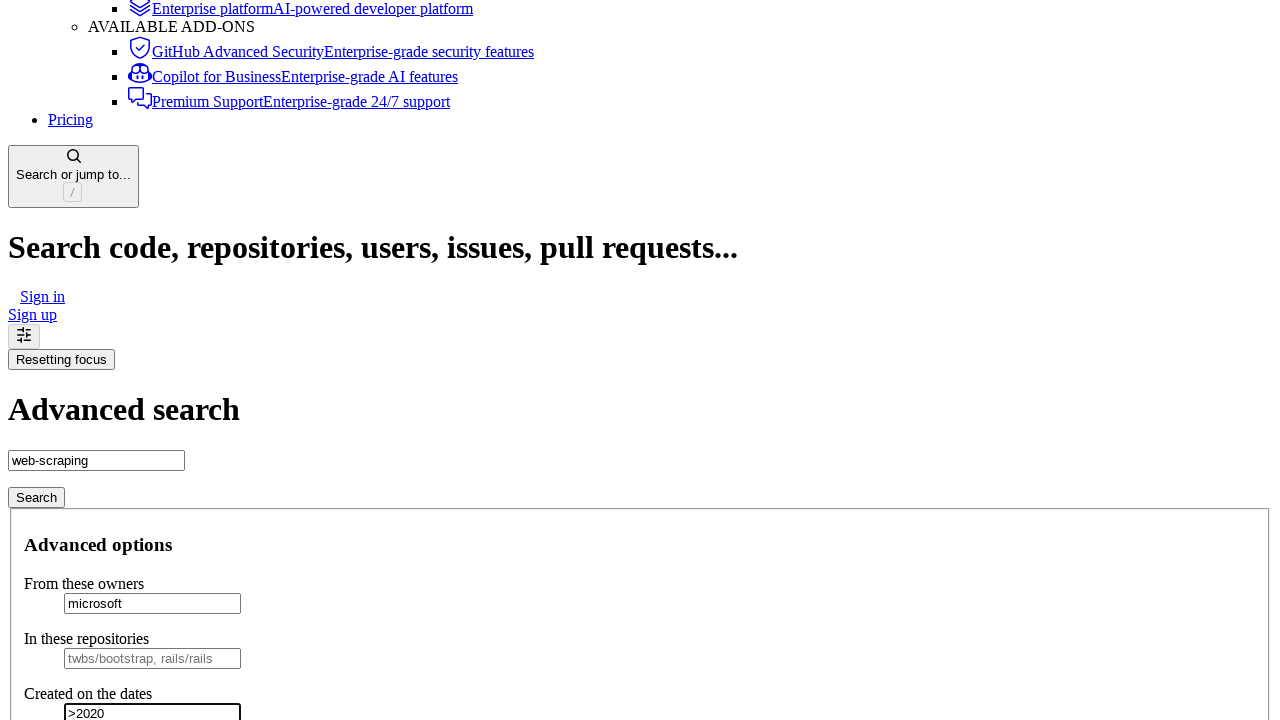

Clicked submit button to execute advanced search at (36, 497) on #adv_code_search button[type="submit"]
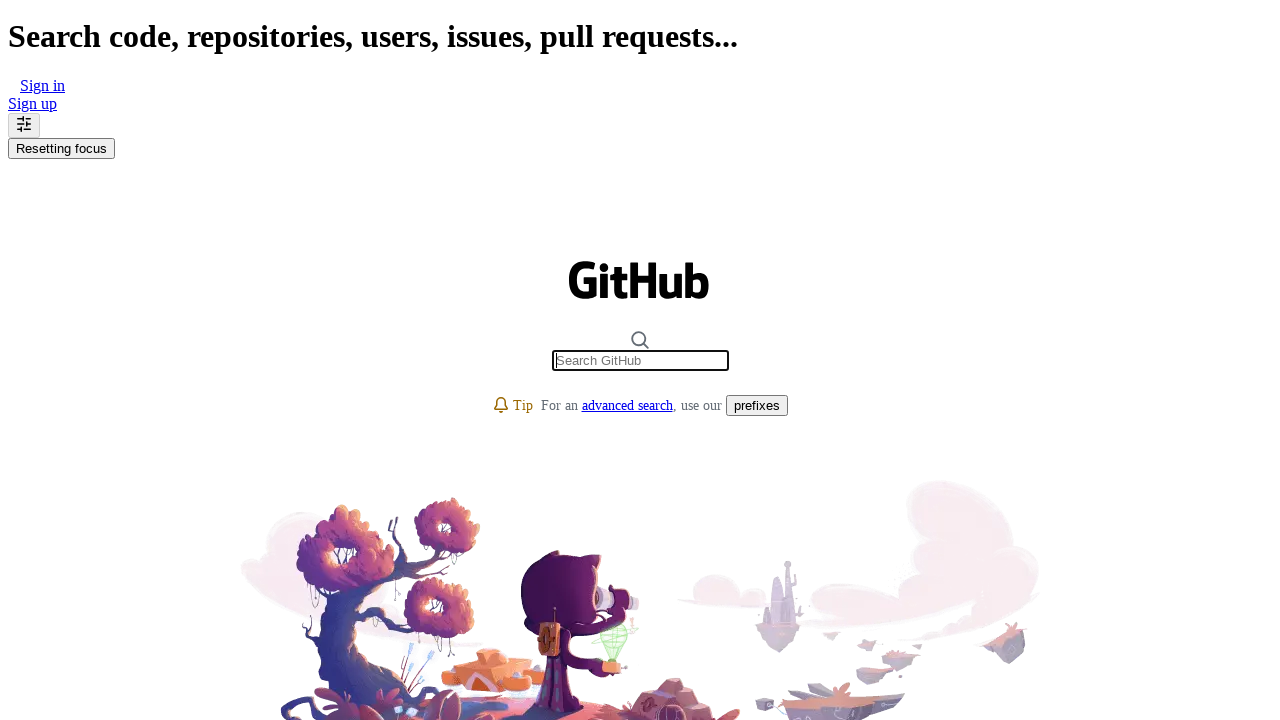

Search results page loaded successfully
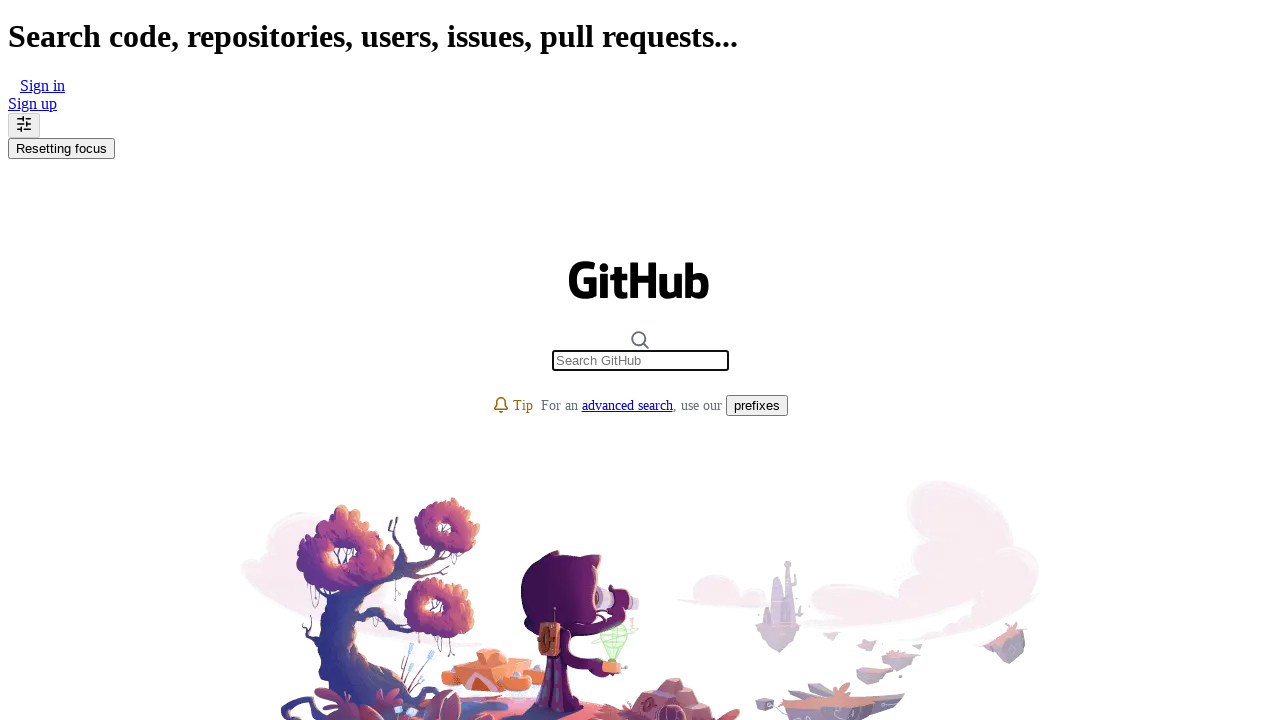

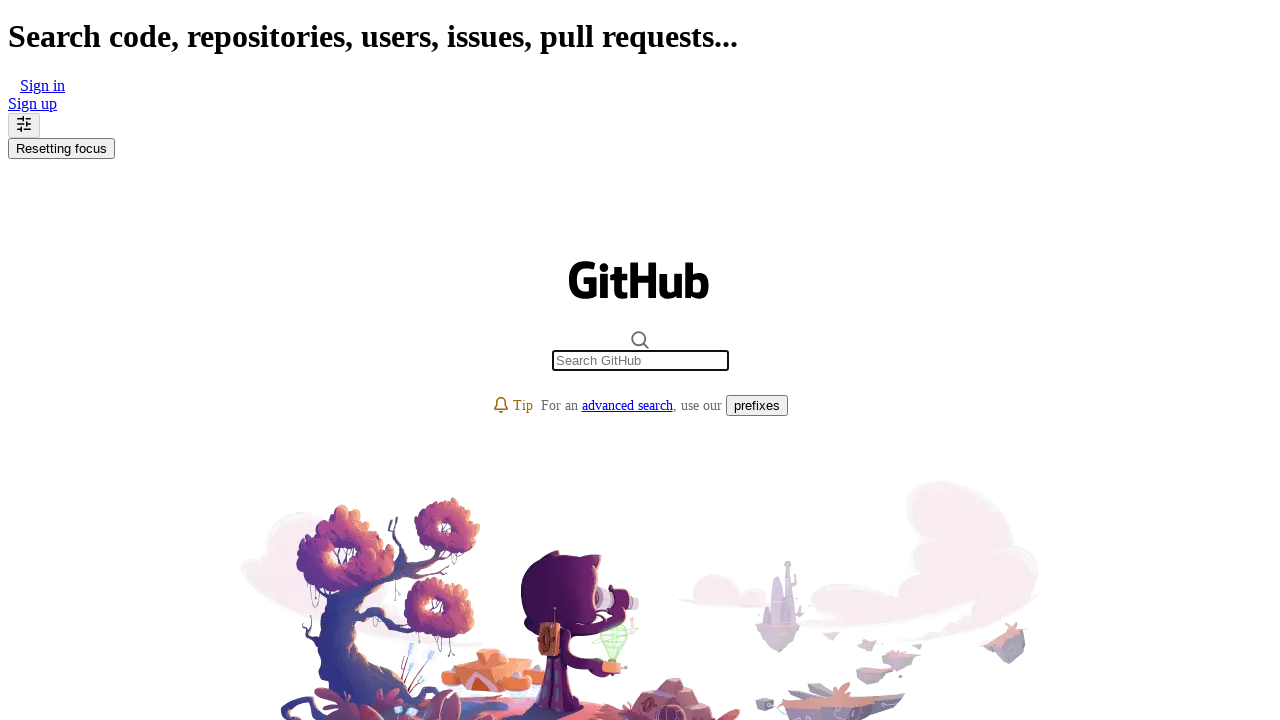